Navigates to NHL teams page and verifies the page loads correctly by checking the URL

Starting URL: https://www.sport-express.ru/hockey/L/nhl/2024-2025/teams/

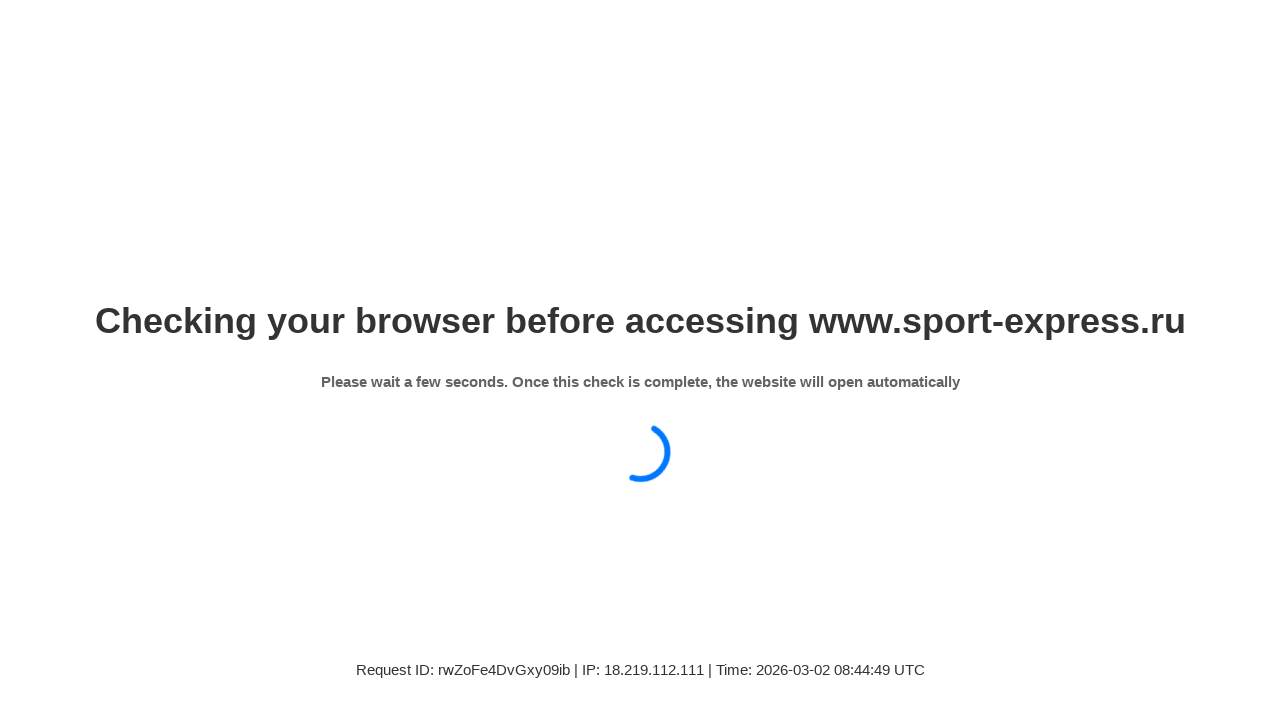

Waited for NHL teams page title element to load
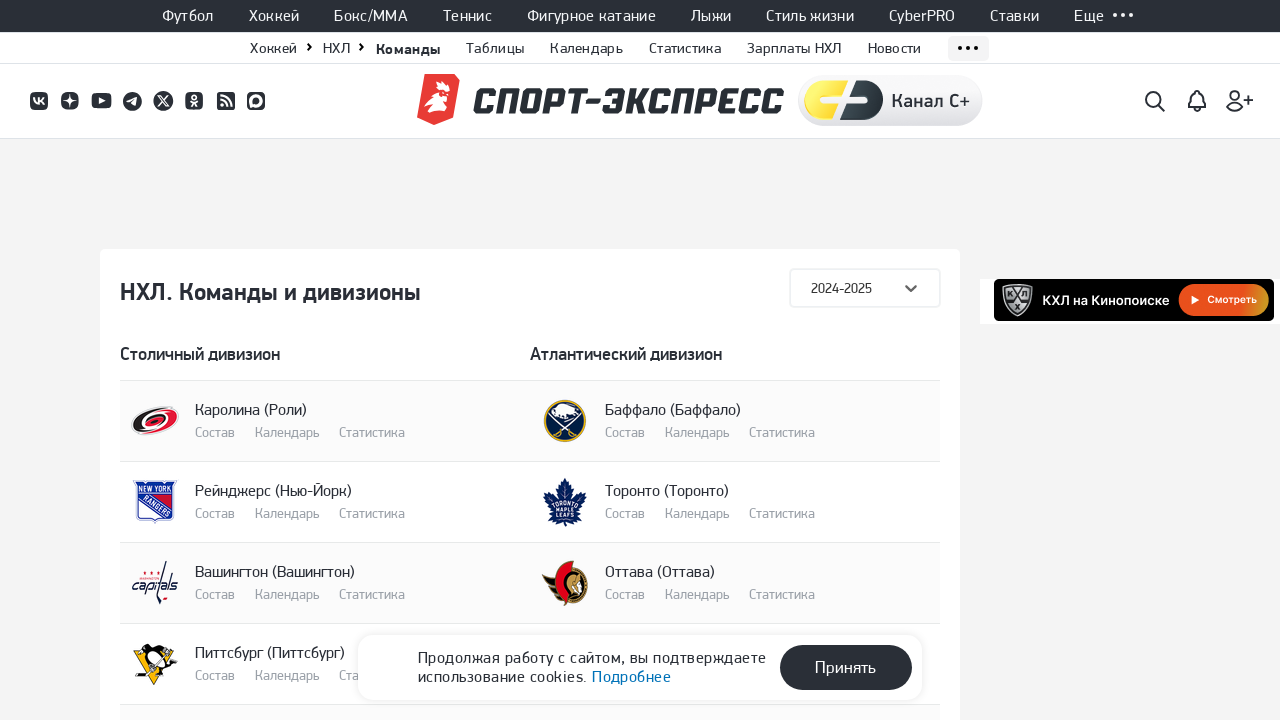

Verified URL is correct: https://www.sport-express.ru/hockey/L/nhl/2024-2025/teams/
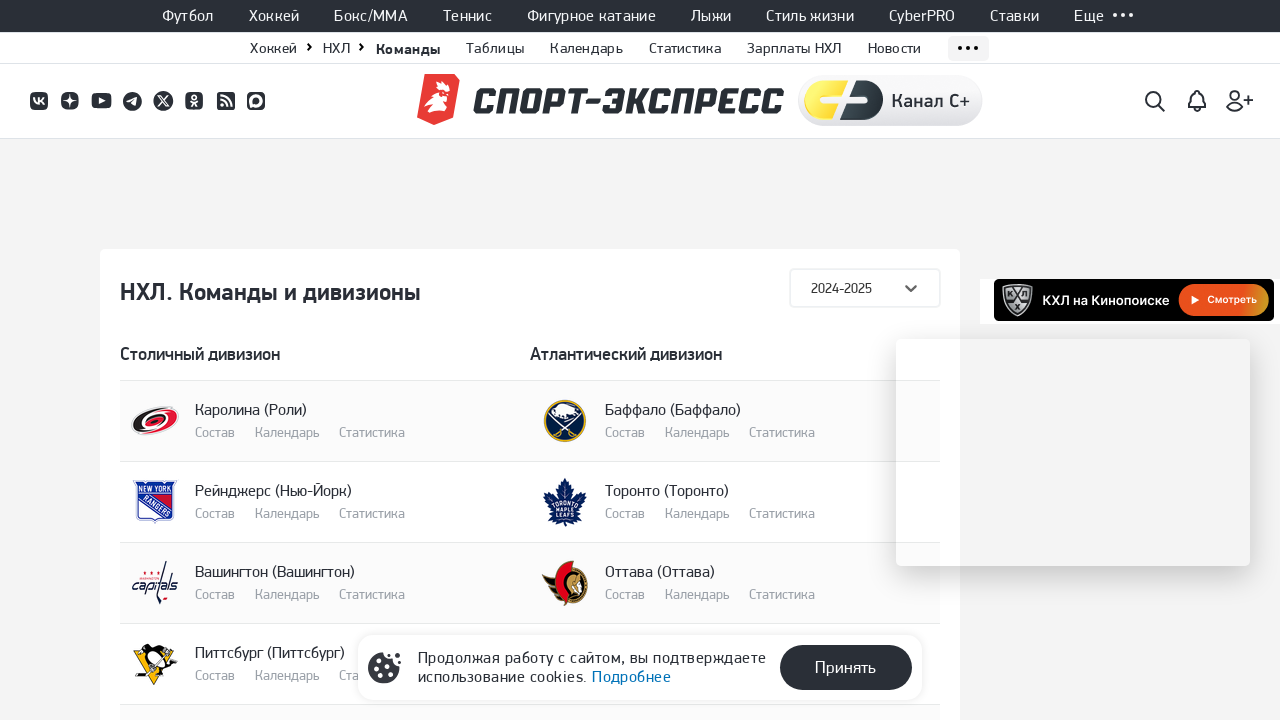

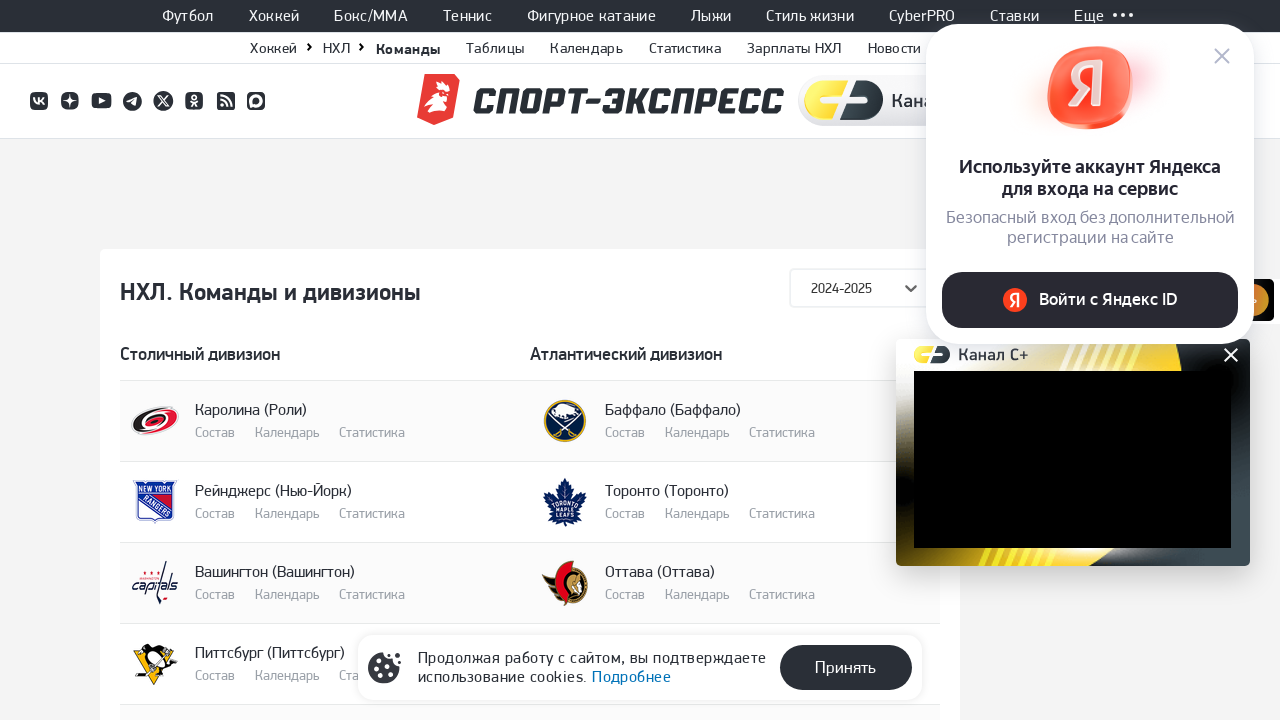